Tests clearing the complete state of all items by checking and unchecking the toggle all checkbox

Starting URL: https://demo.playwright.dev/todomvc

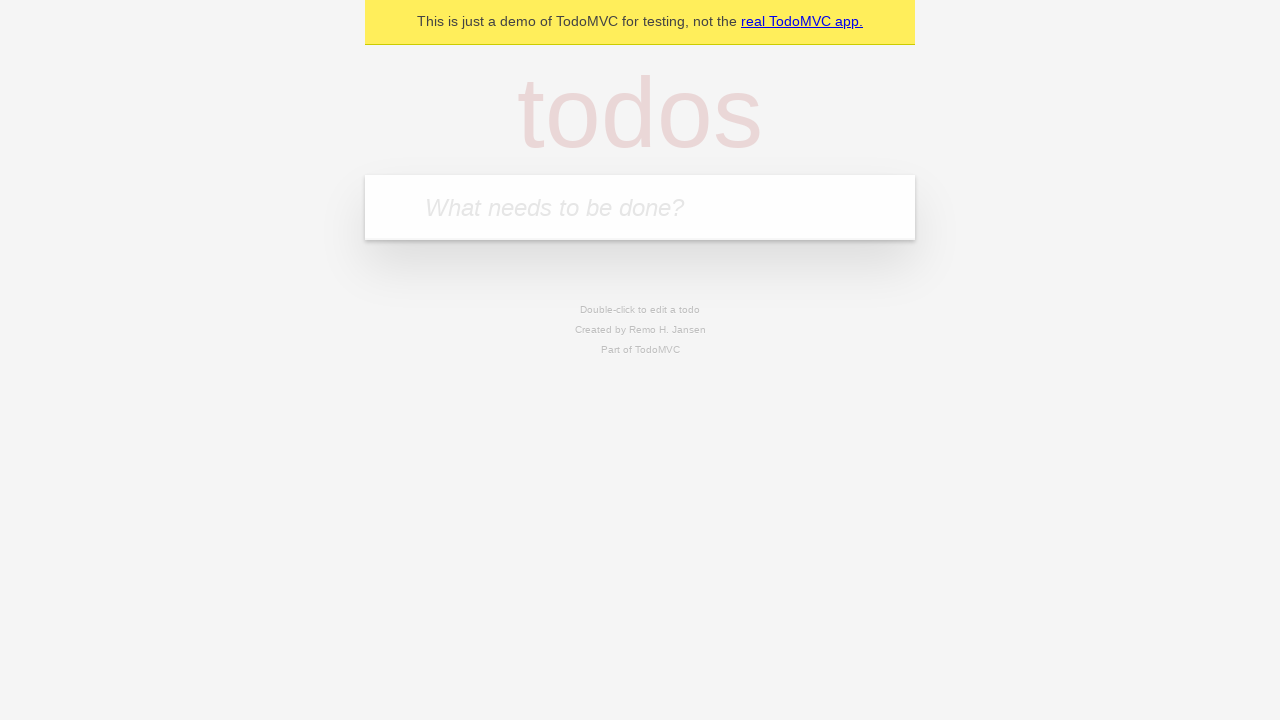

Filled first todo input with 'buy some cheese' on internal:attr=[placeholder="What needs to be done?"i]
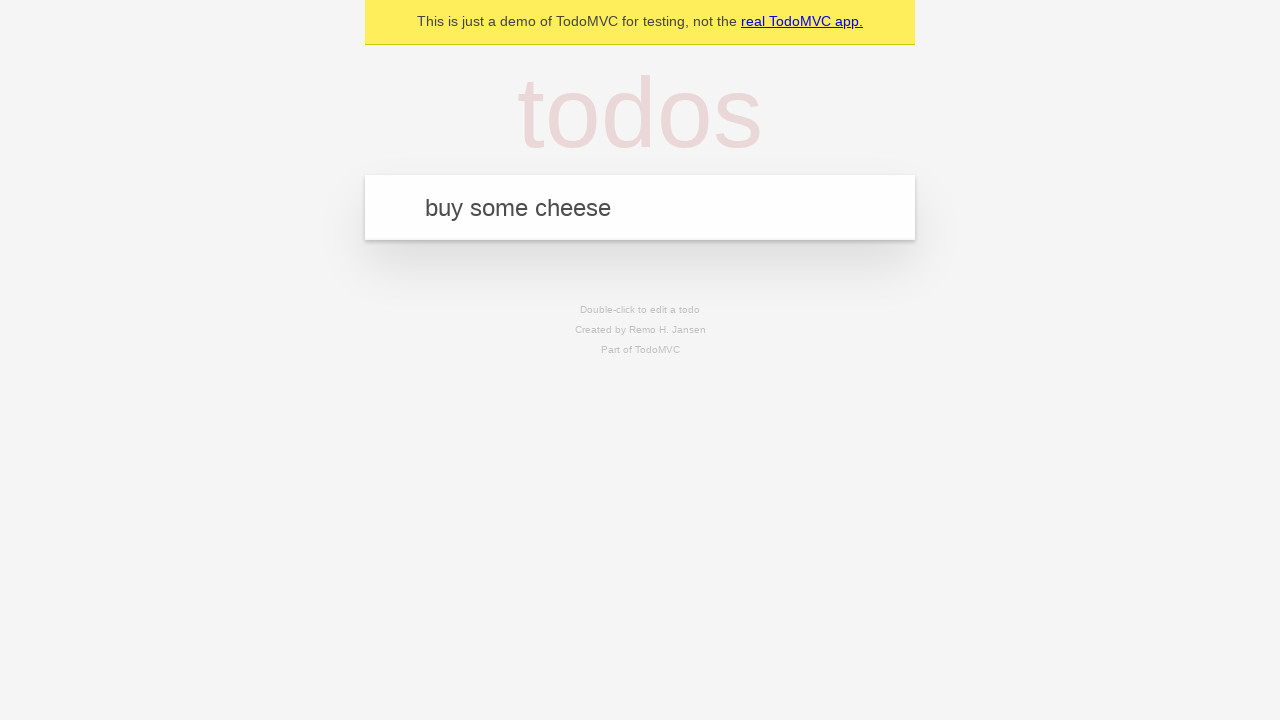

Pressed Enter to add first todo on internal:attr=[placeholder="What needs to be done?"i]
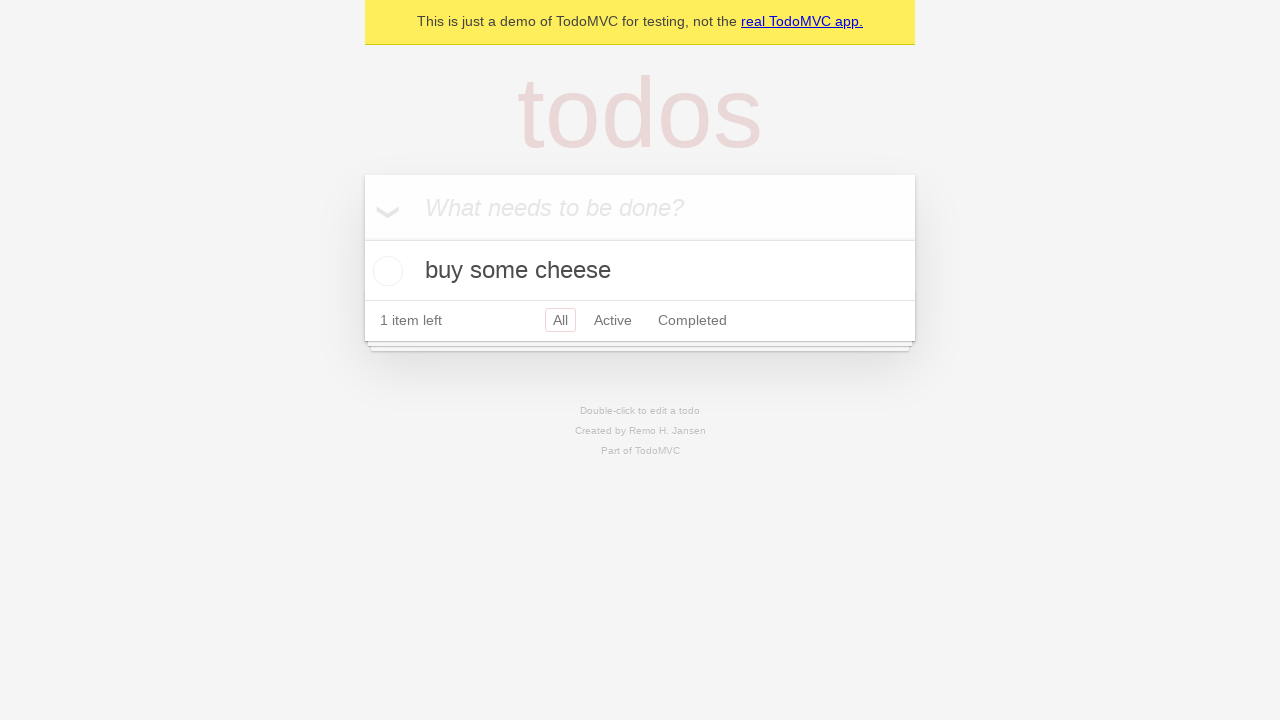

Filled second todo input with 'feed the cat' on internal:attr=[placeholder="What needs to be done?"i]
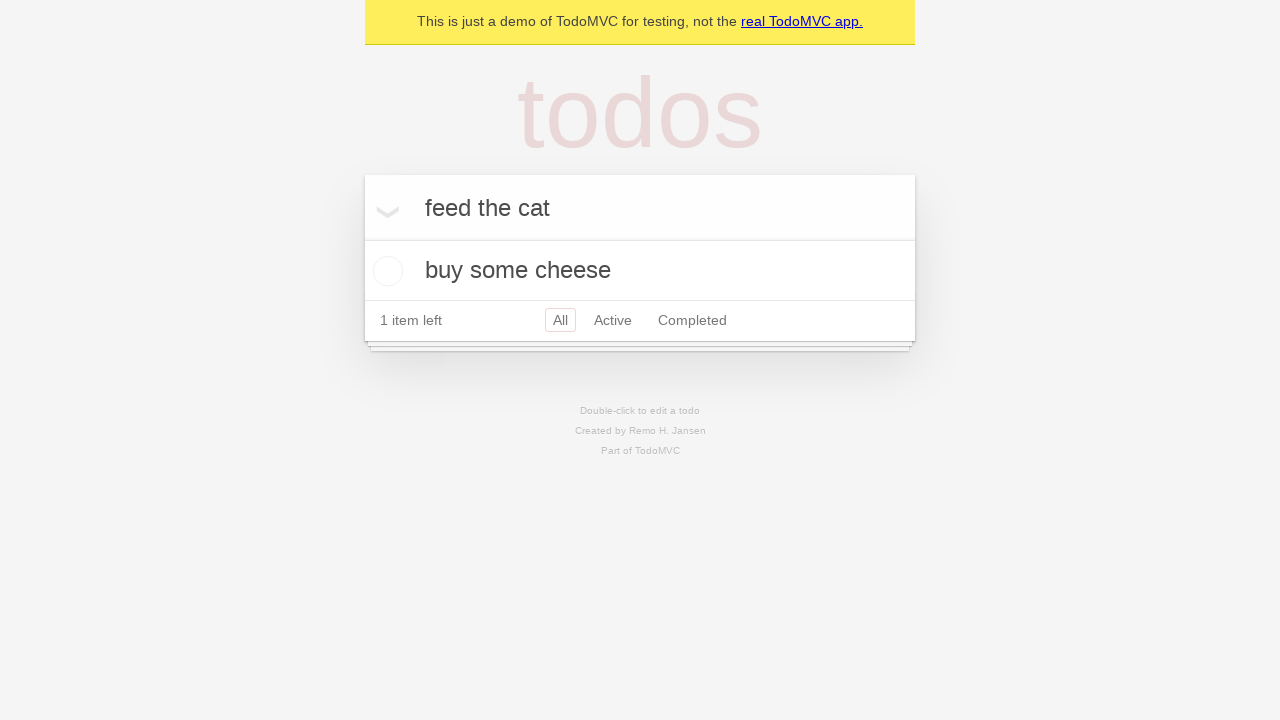

Pressed Enter to add second todo on internal:attr=[placeholder="What needs to be done?"i]
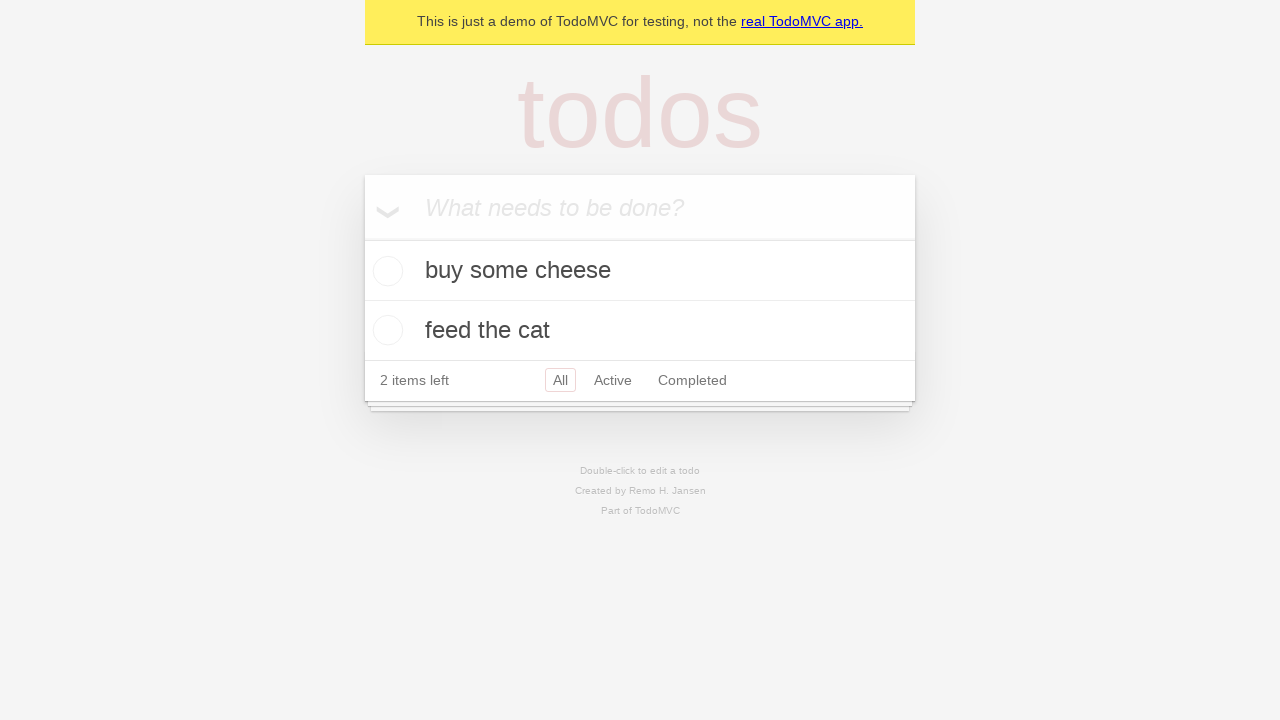

Filled third todo input with 'book a doctors appointment' on internal:attr=[placeholder="What needs to be done?"i]
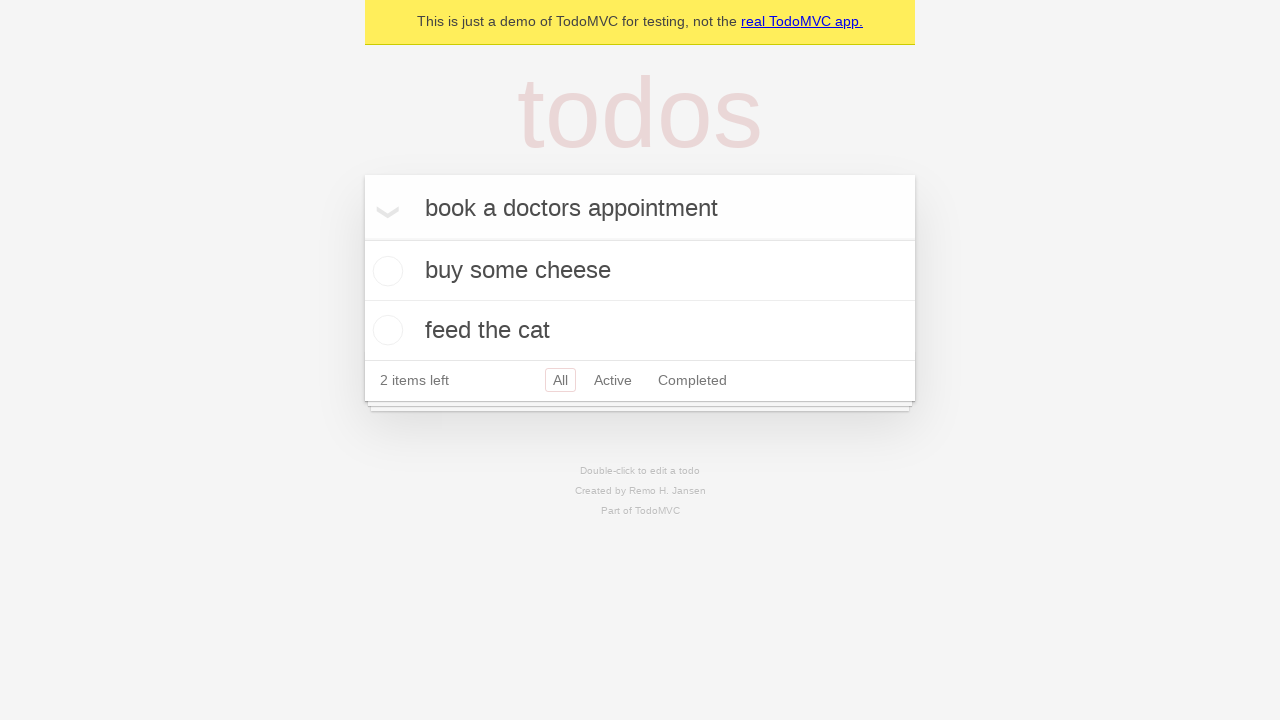

Pressed Enter to add third todo on internal:attr=[placeholder="What needs to be done?"i]
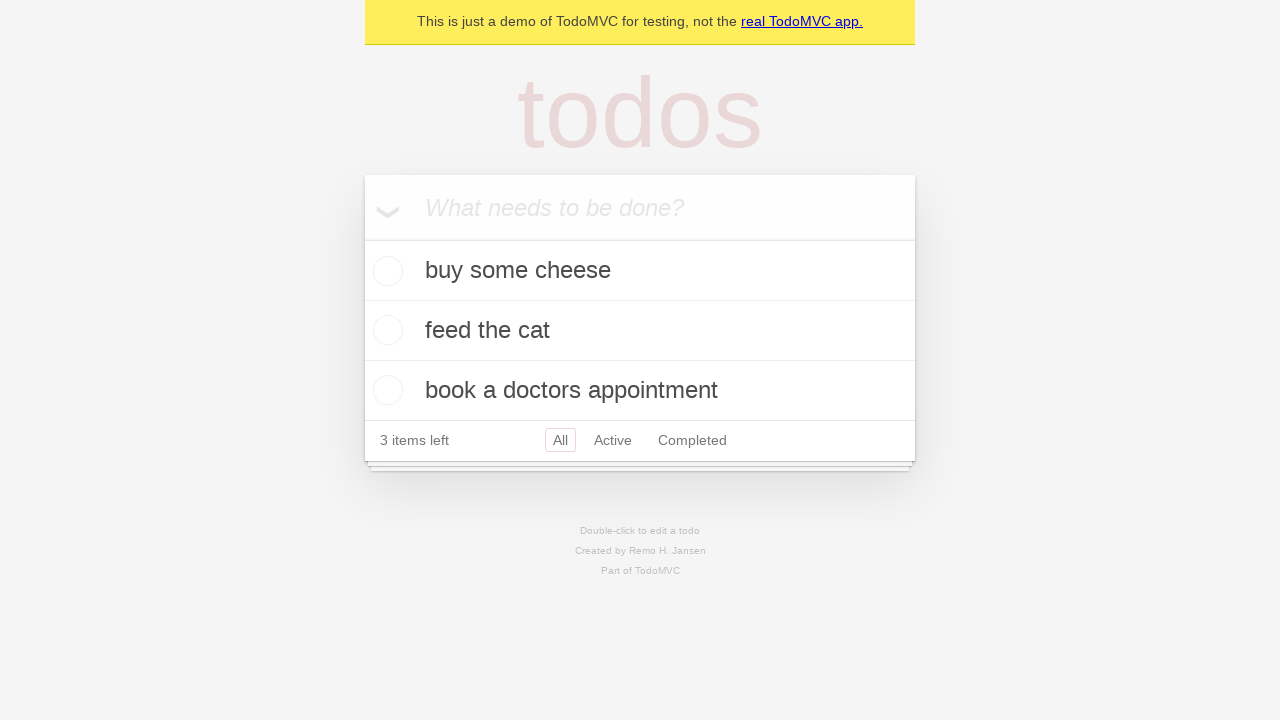

Checked toggle all checkbox to mark all items as complete at (362, 238) on internal:label="Mark all as complete"i
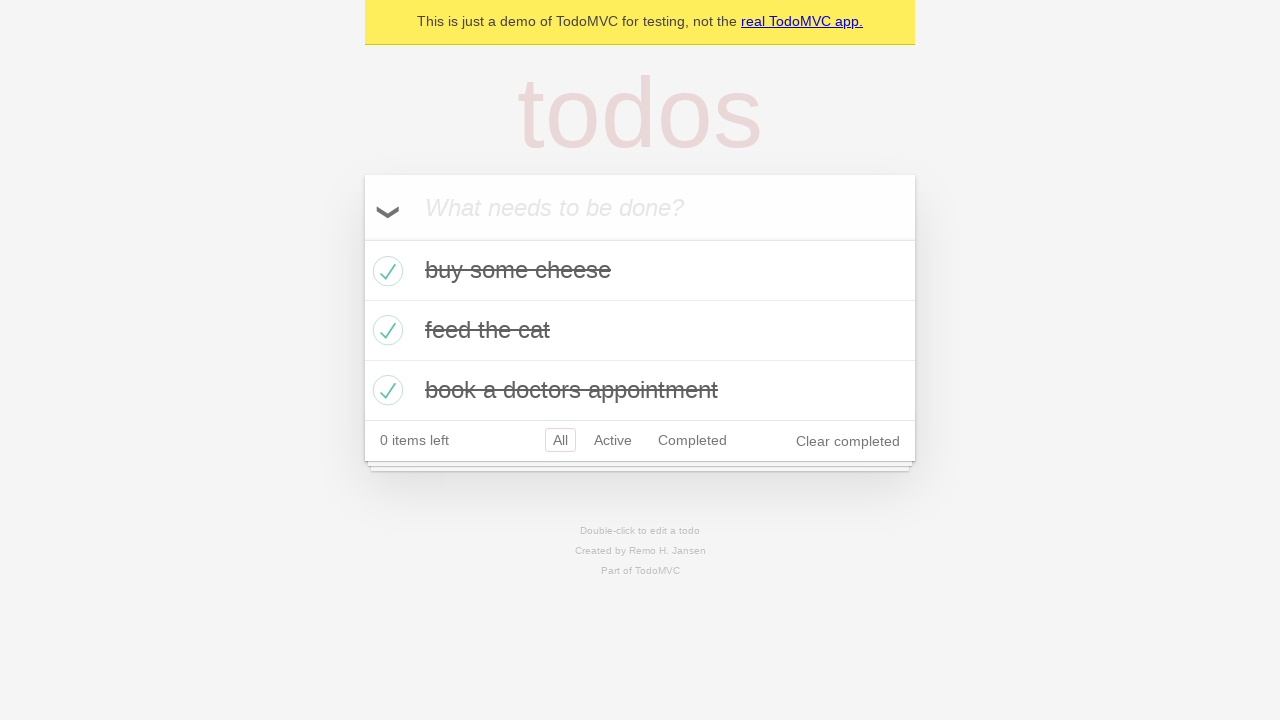

Unchecked toggle all checkbox to clear complete state of all items at (362, 238) on internal:label="Mark all as complete"i
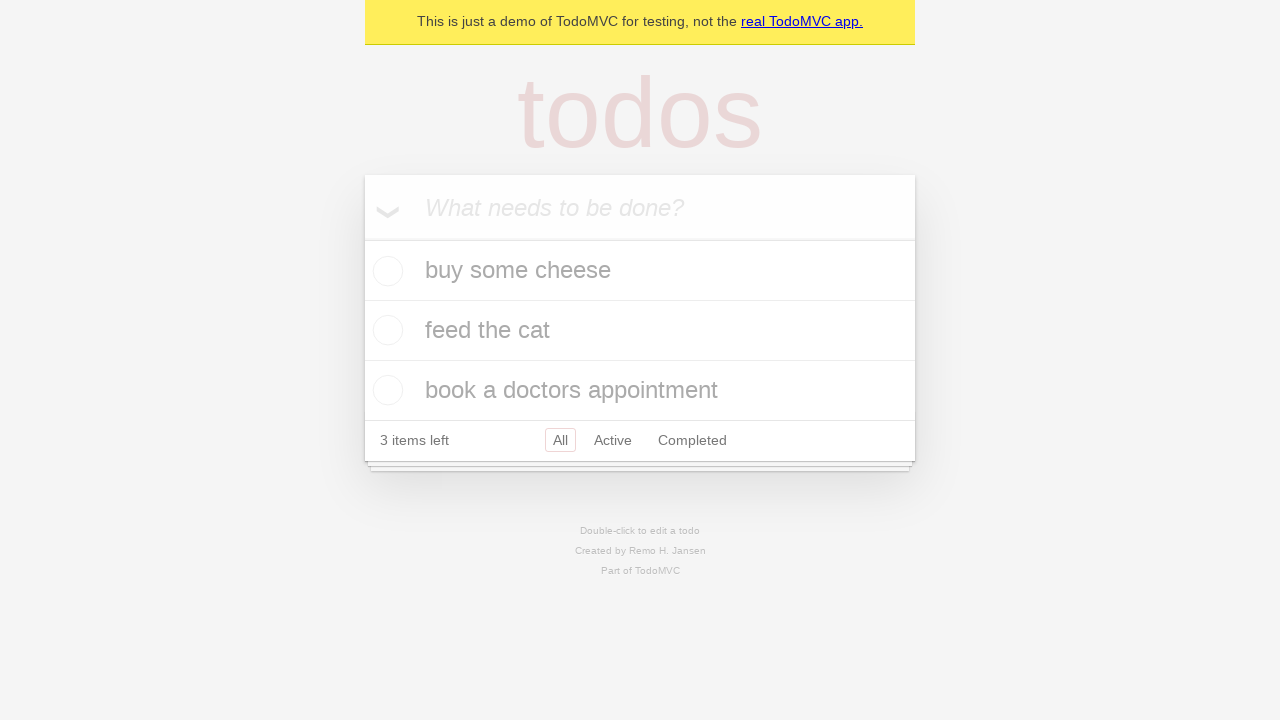

Waited for todo items to appear
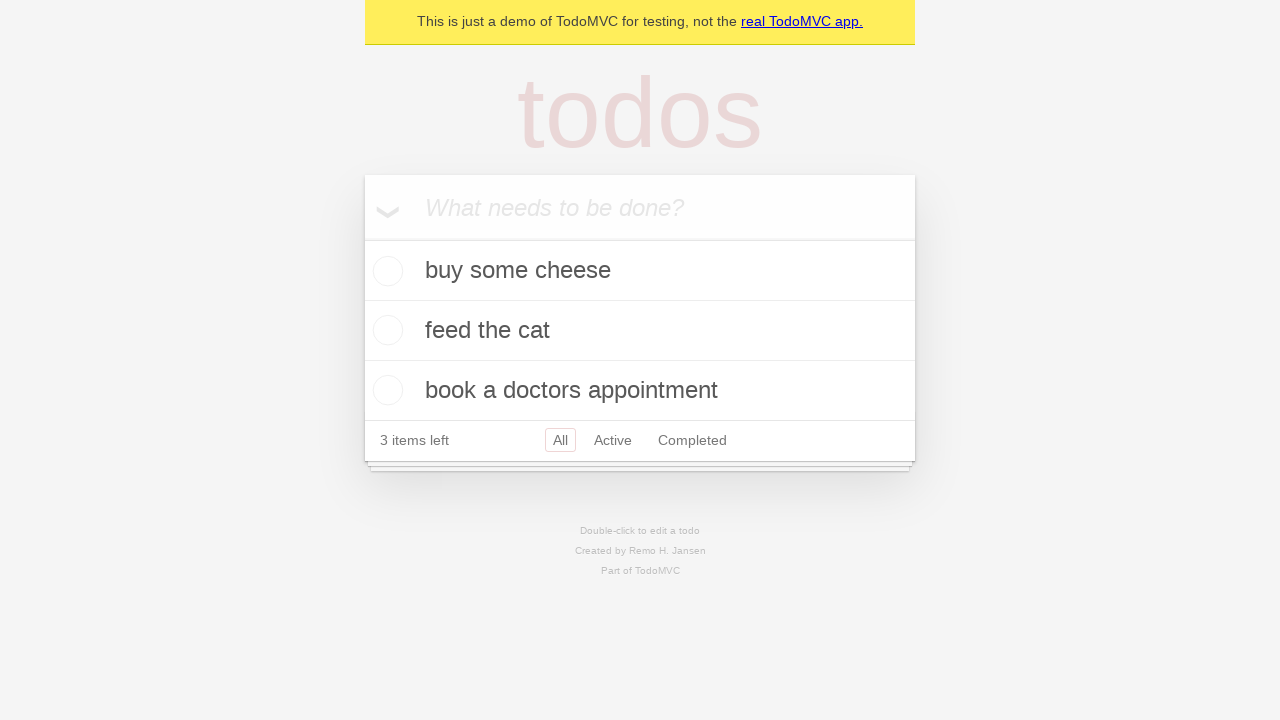

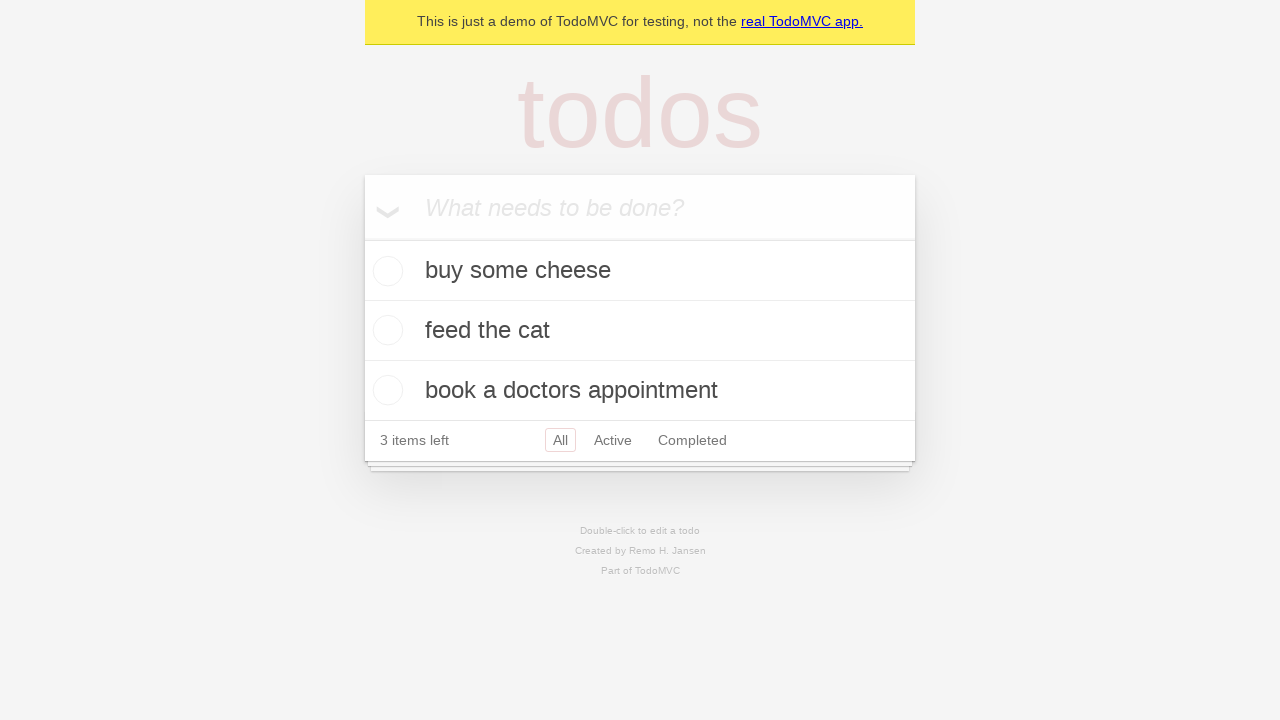